Tests dropdown selection by choosing an option from a dropdown list and verifying the selection

Starting URL: https://the-internet.herokuapp.com/dropdown

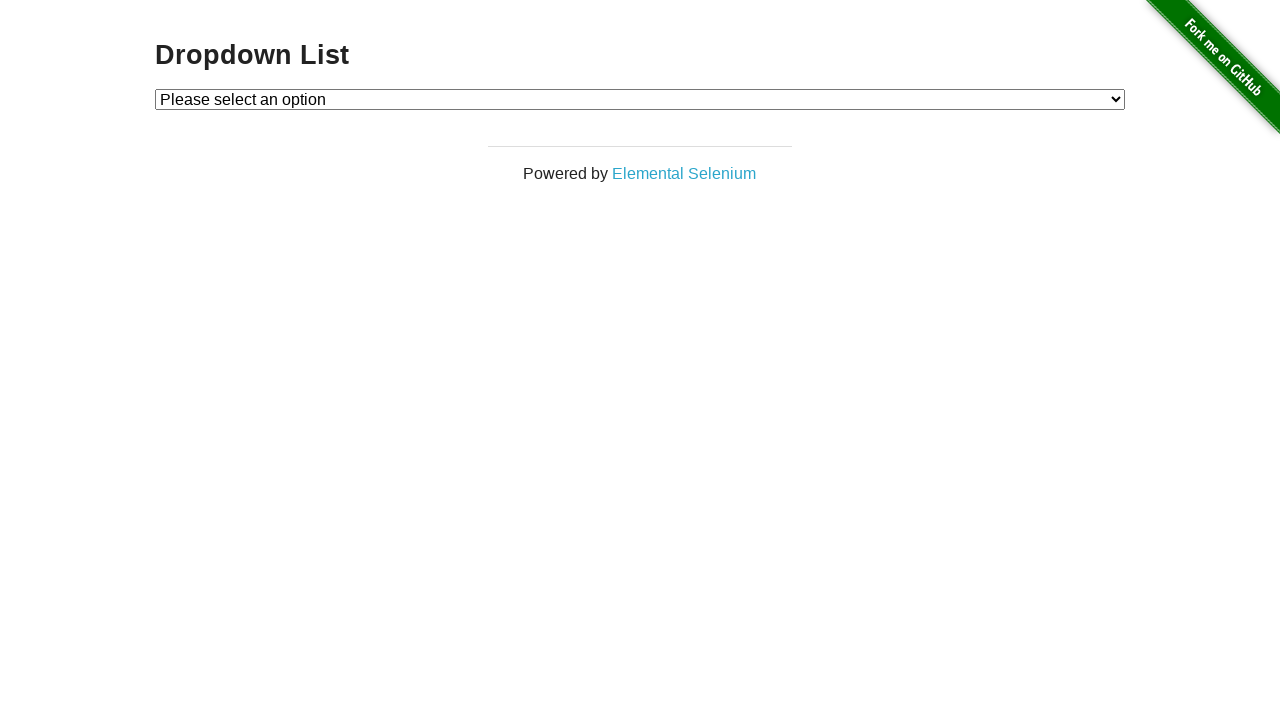

Selected option '1' from the dropdown menu on #dropdown
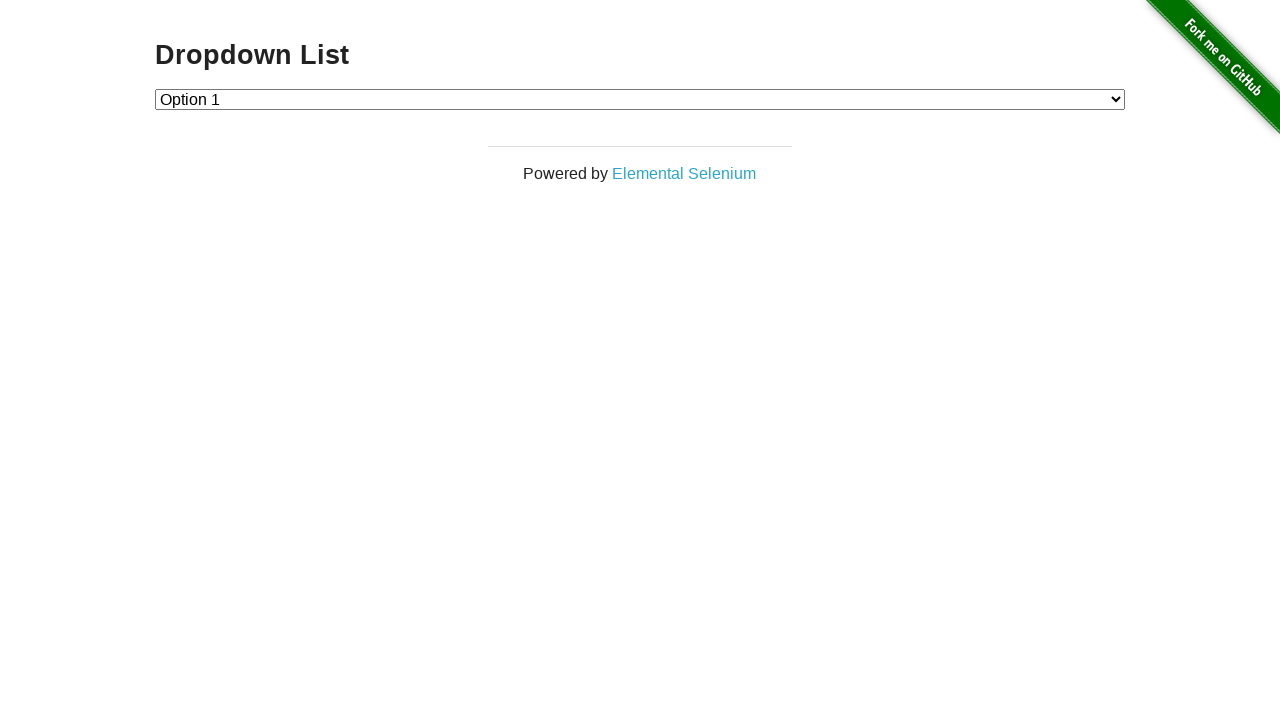

Verified that dropdown selection is '1'
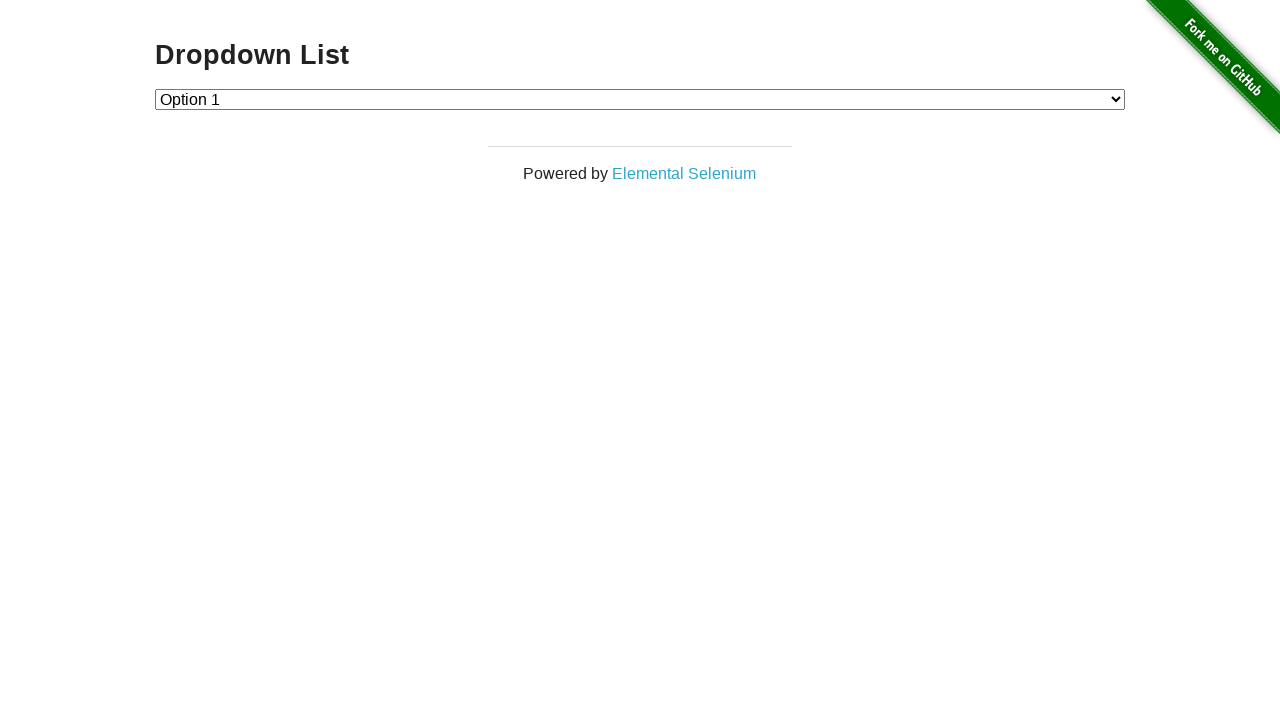

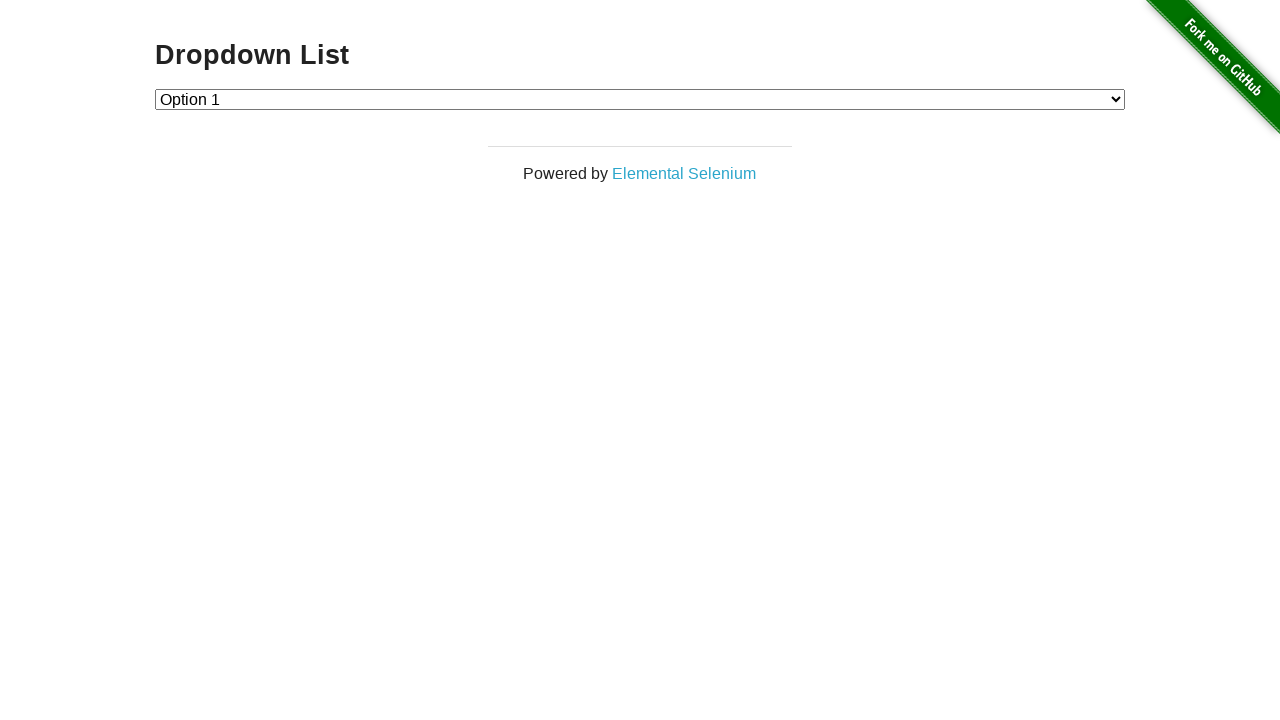